Tests dropdown functionality by verifying all options are present, then selecting different options and confirming they are selected

Starting URL: http://the-internet.herokuapp.com/dropdown

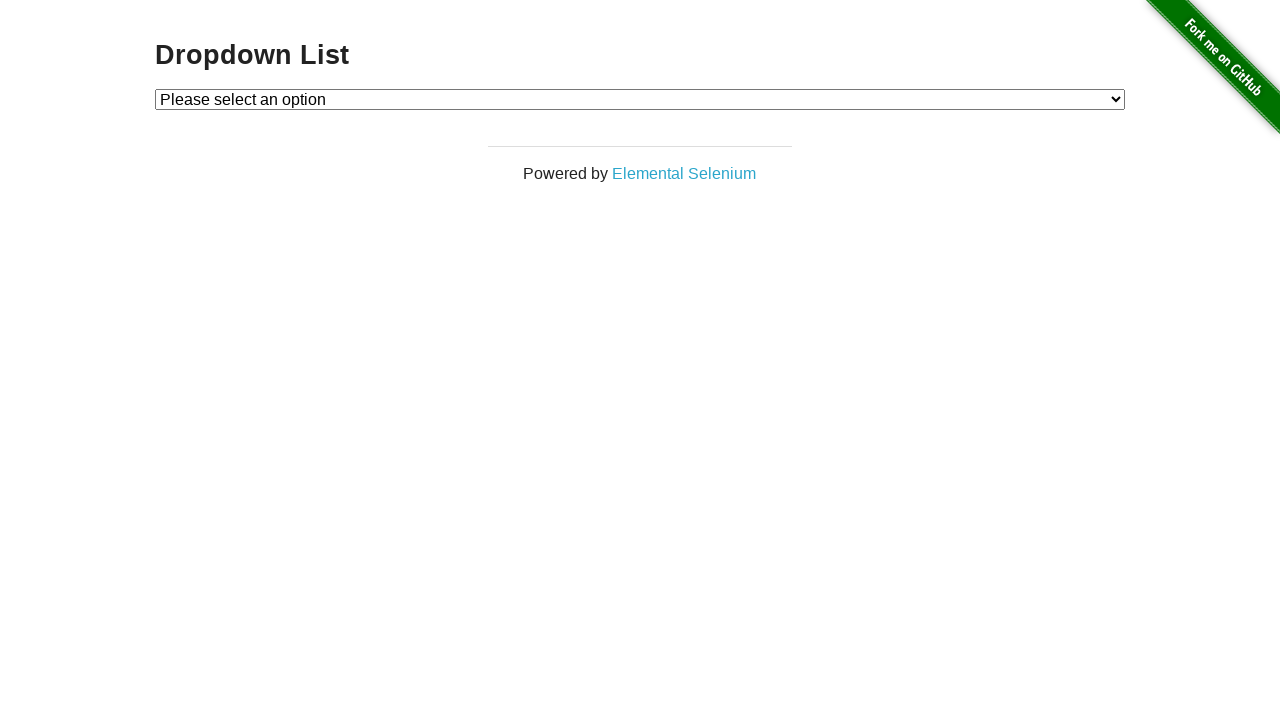

Located dropdown element with id 'dropdown'
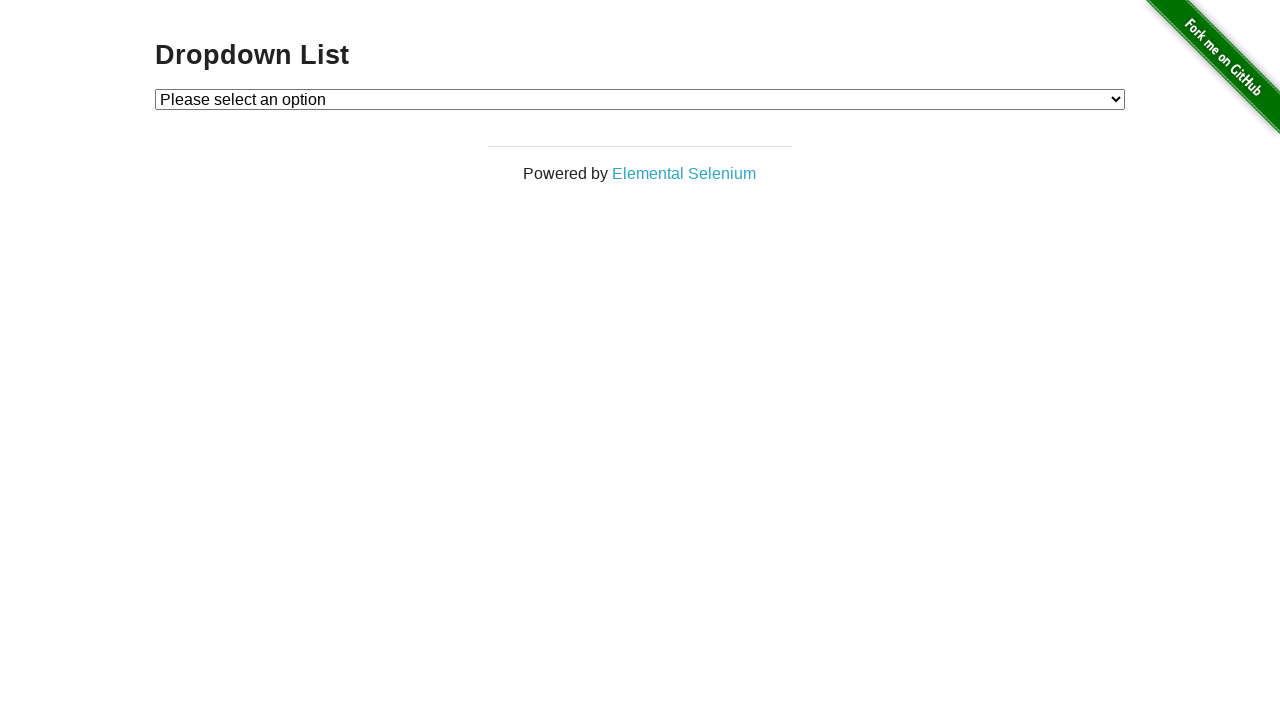

Retrieved all option elements from dropdown
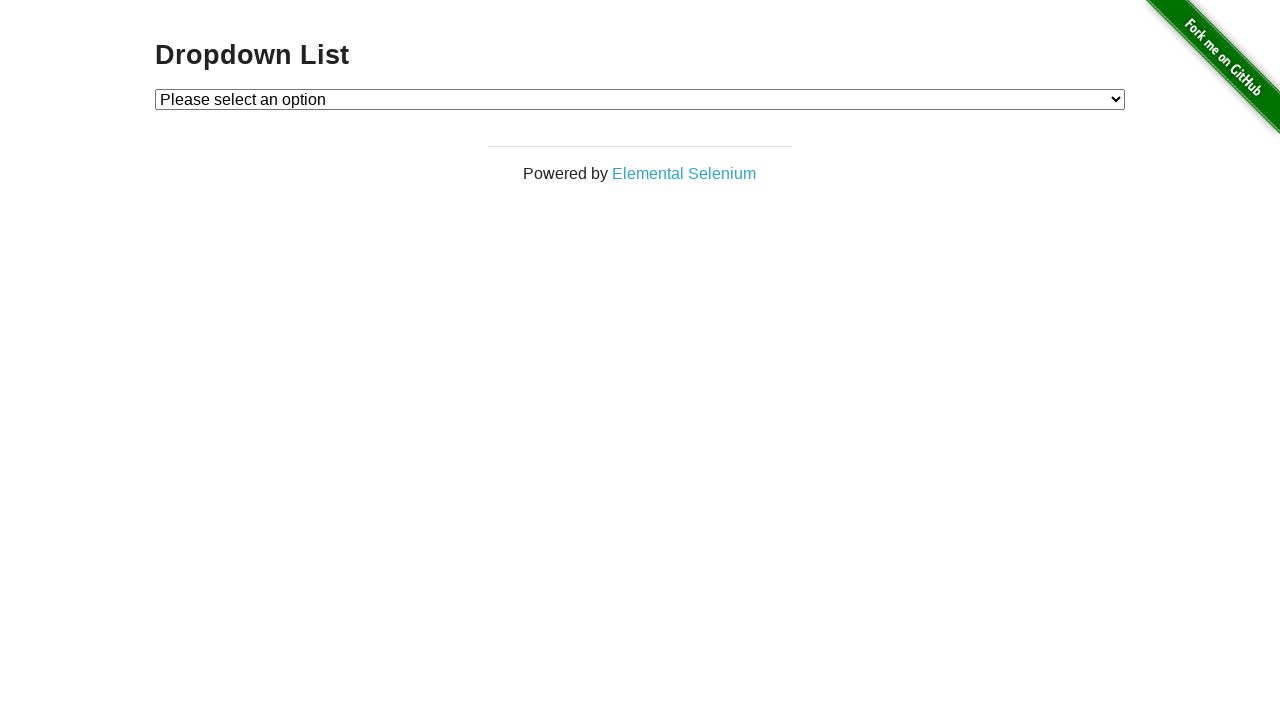

Verified dropdown contains exactly 3 options
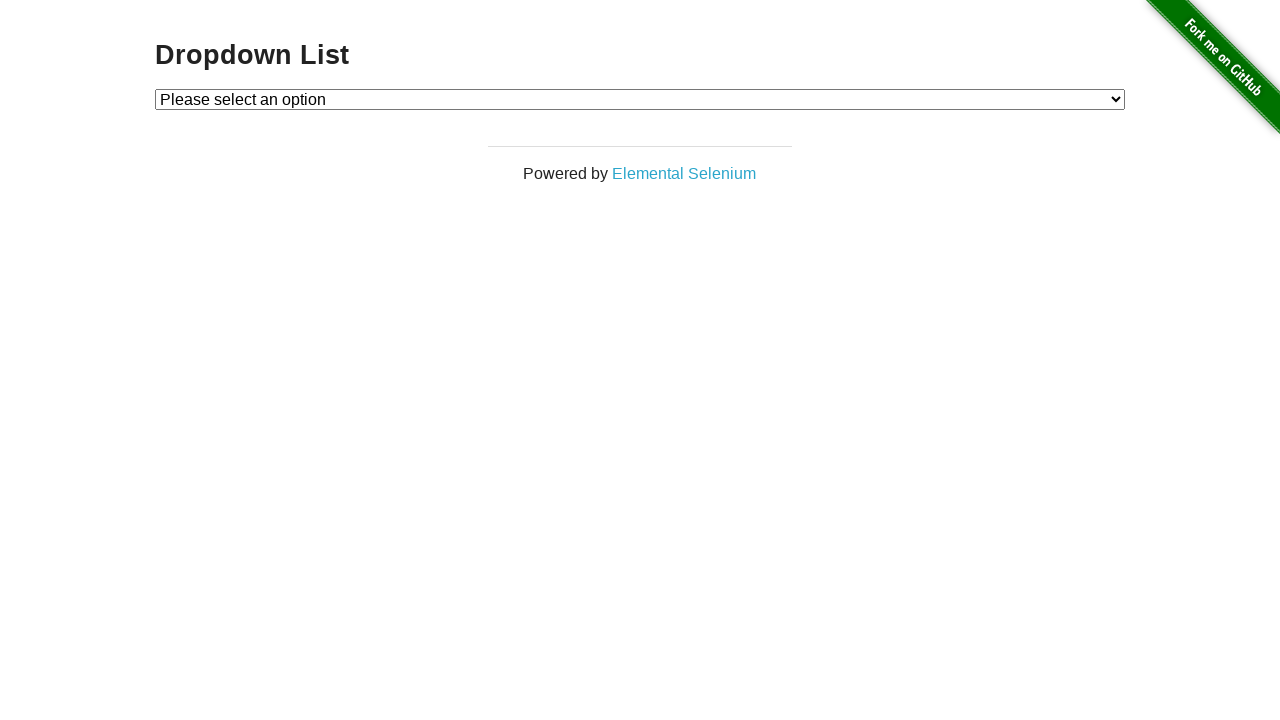

Verified first option text is 'Please select an option'
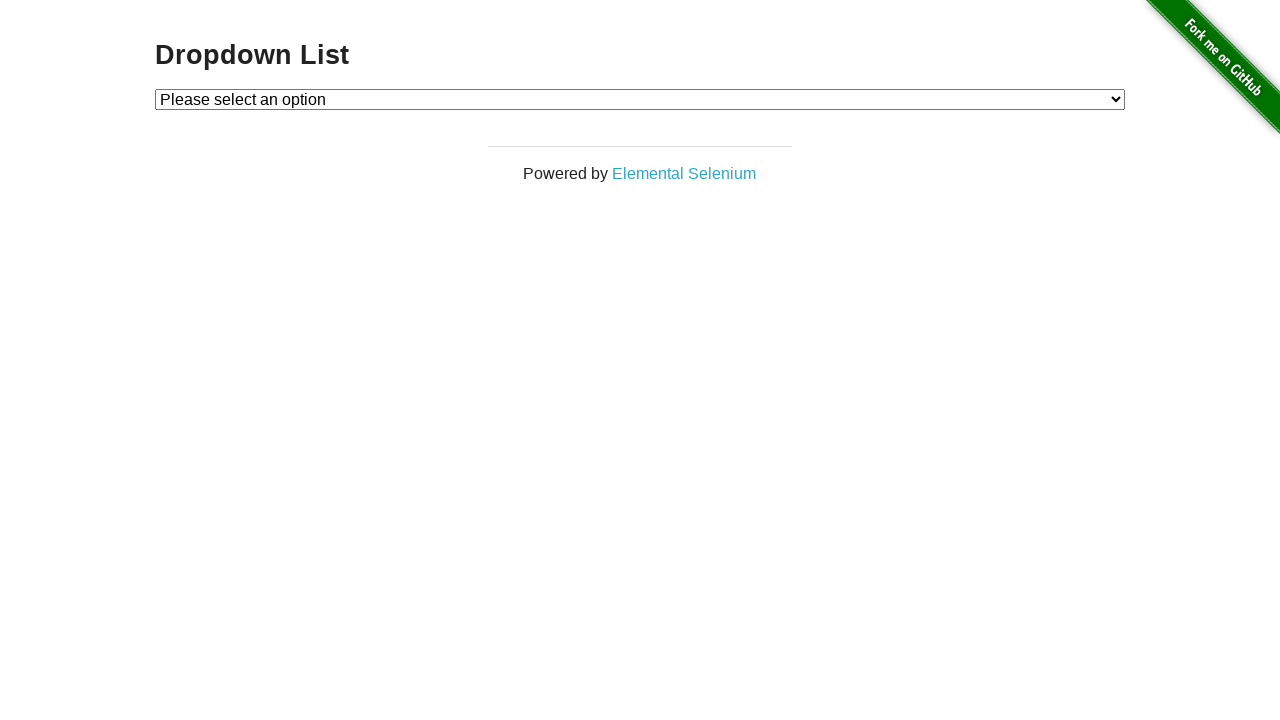

Verified second option text is 'Option 1'
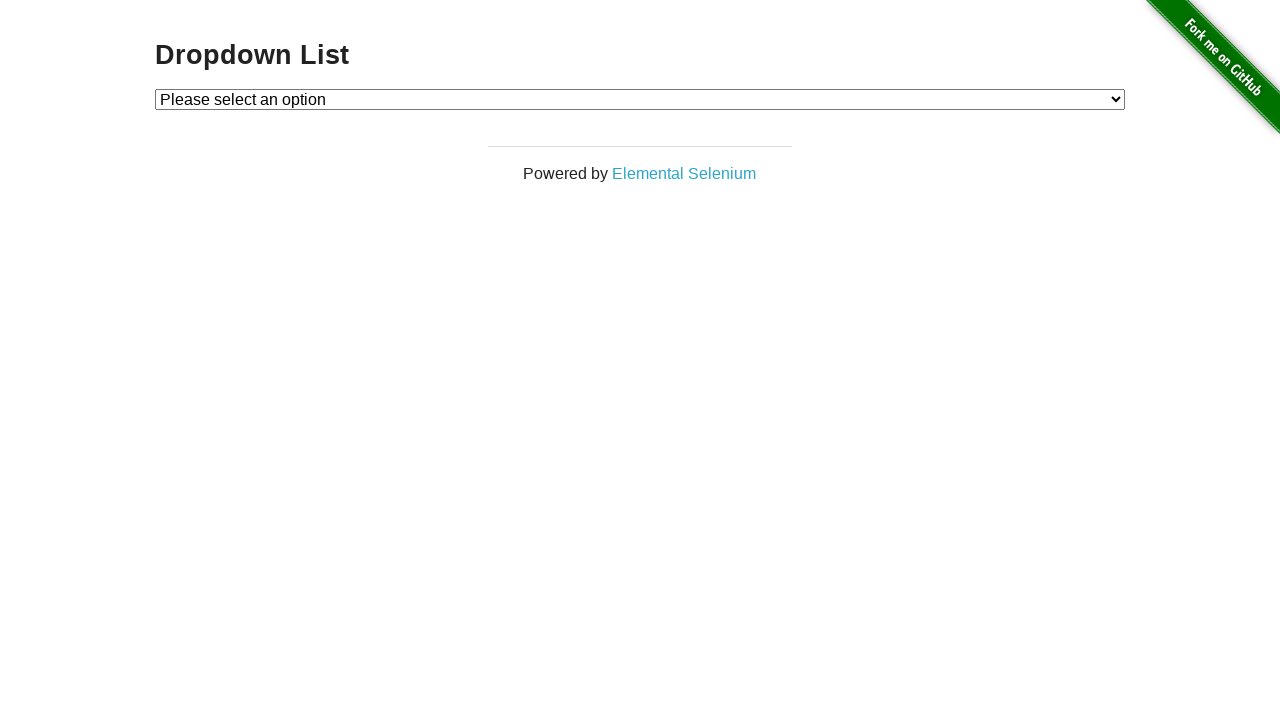

Verified third option text is 'Option 2'
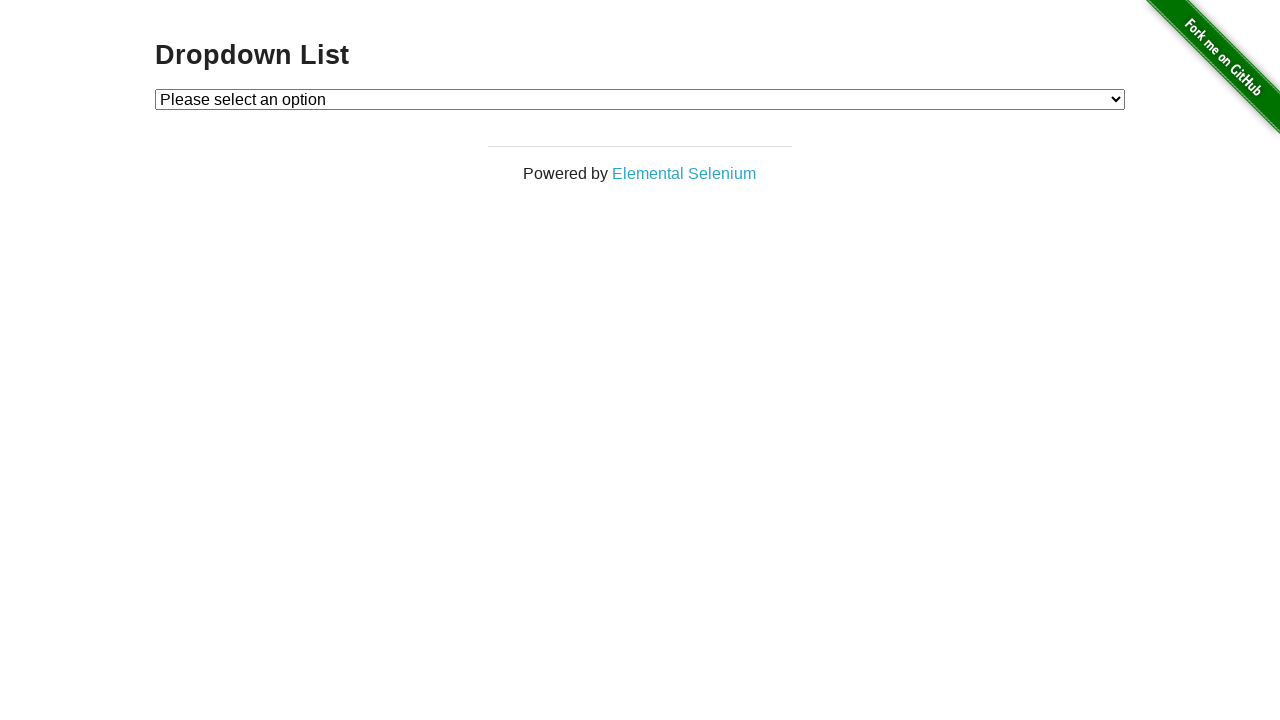

Selected 'Option 1' from dropdown by label on #dropdown
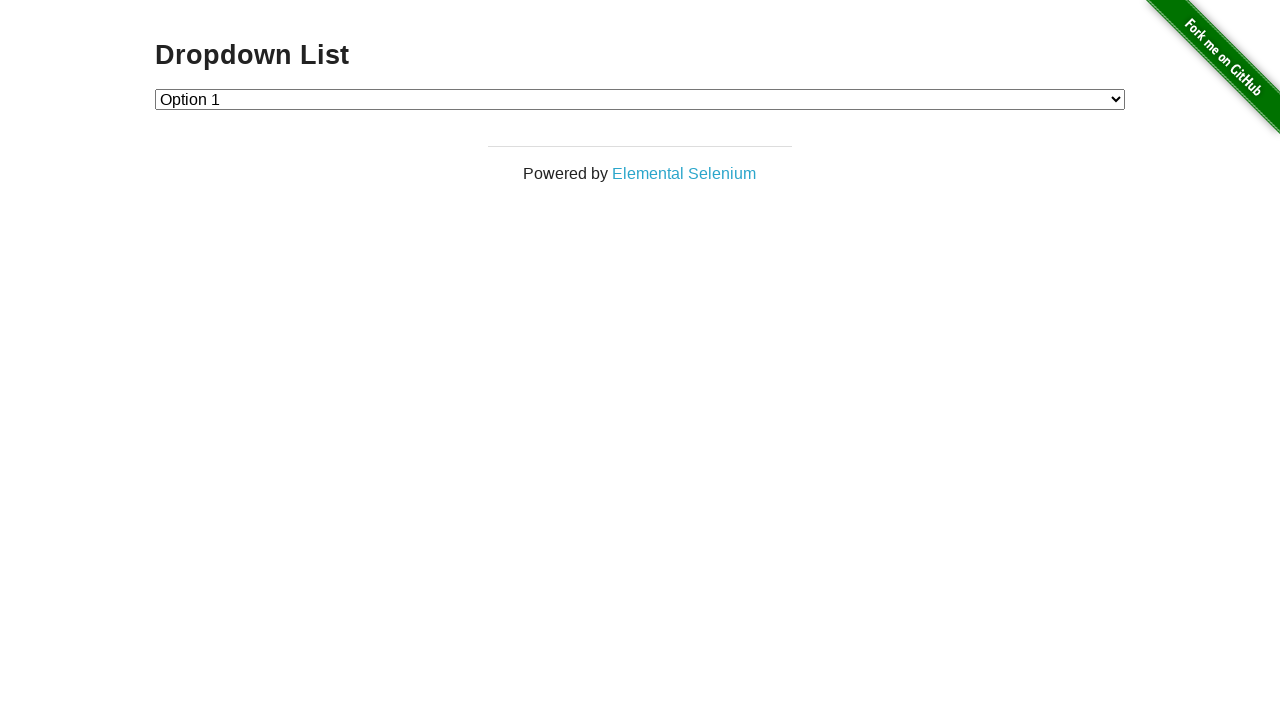

Verified 'Option 1' is selected
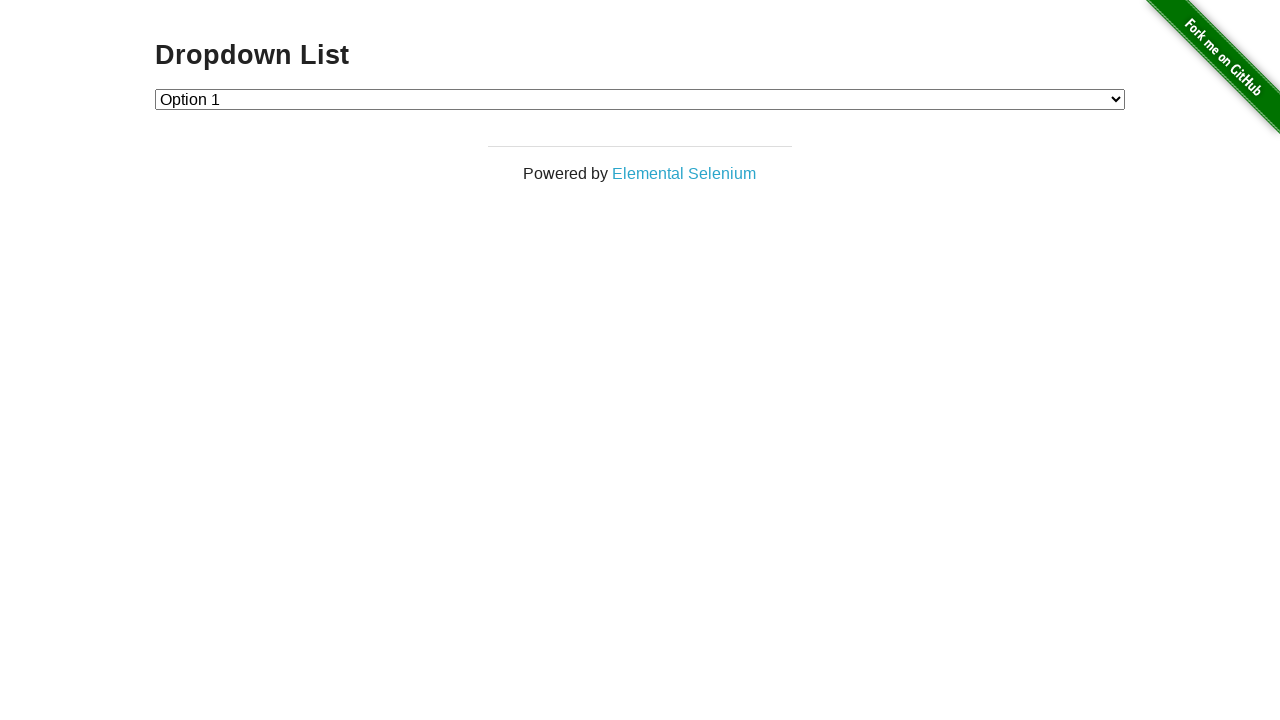

Selected 'Option 2' from dropdown by value on #dropdown
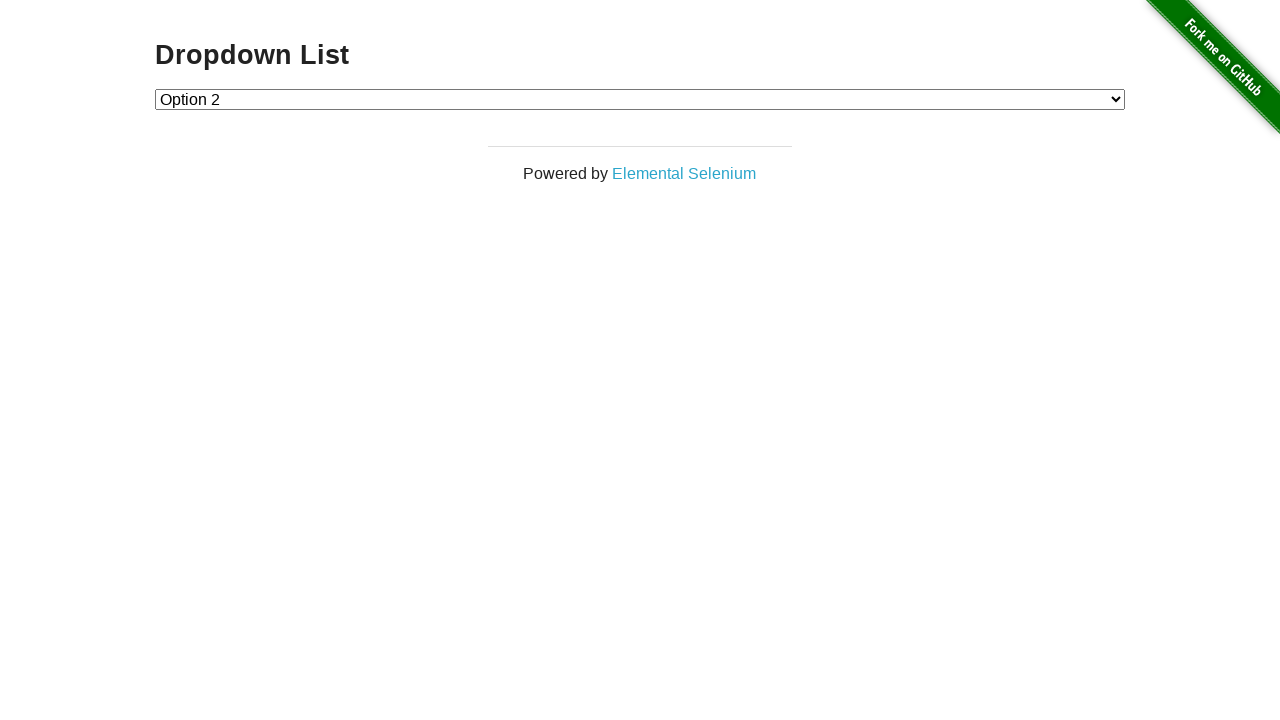

Verified 'Option 2' is selected
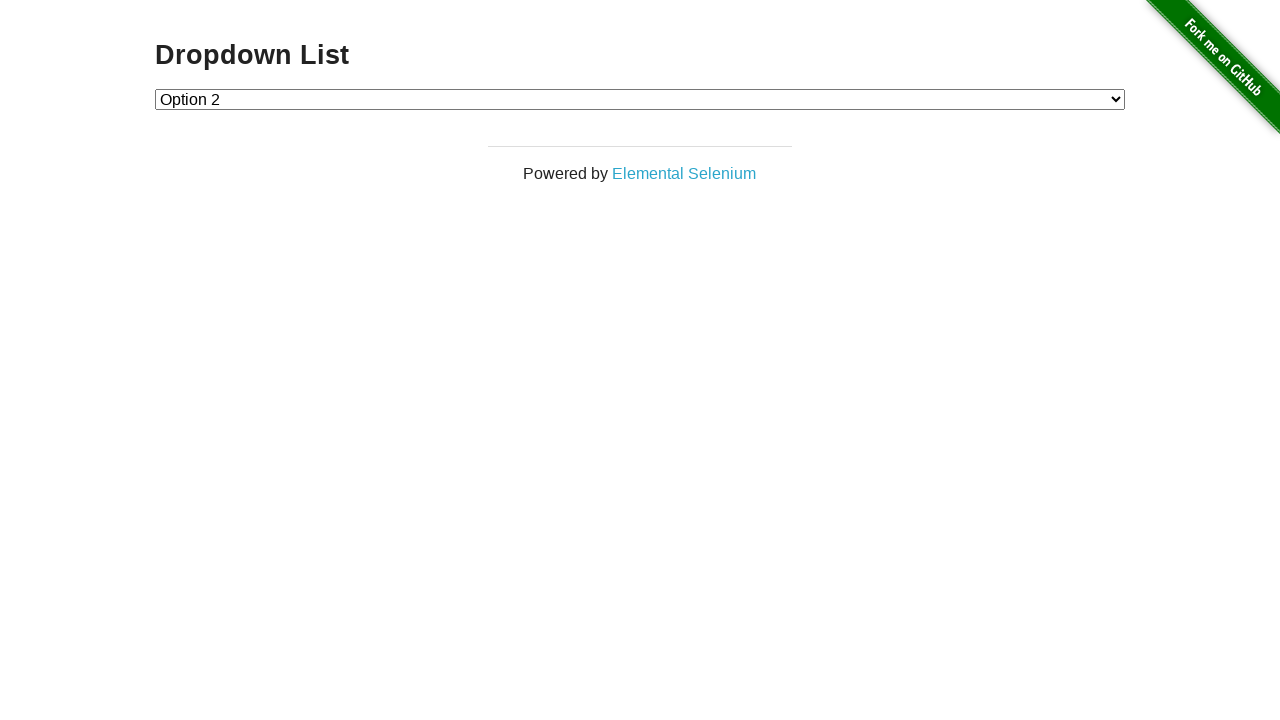

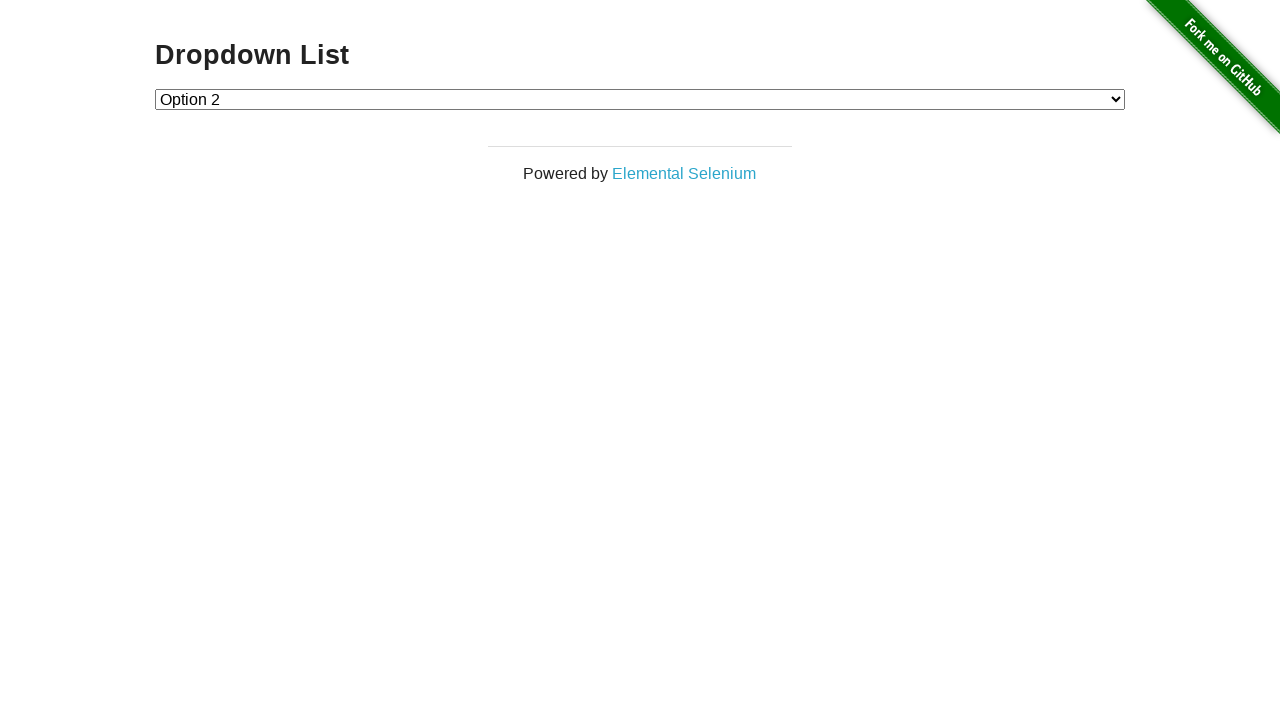